Tests e-commerce shopping flow by navigating to shop, adding specific items (Nokia Edge and Samsung Note 8) to cart, and verifying cart contents

Starting URL: https://qaclickacademy.github.io/protocommerce/

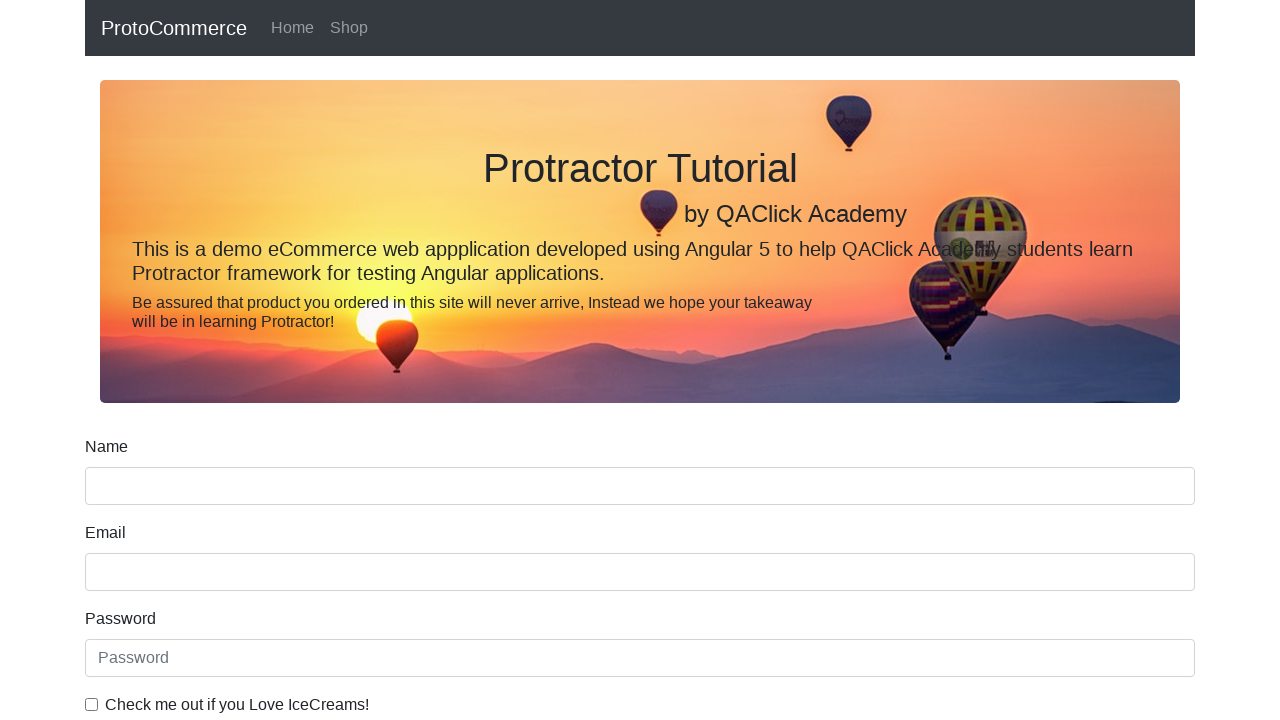

Clicked on Shop link to navigate to products page at (349, 28) on text=Shop
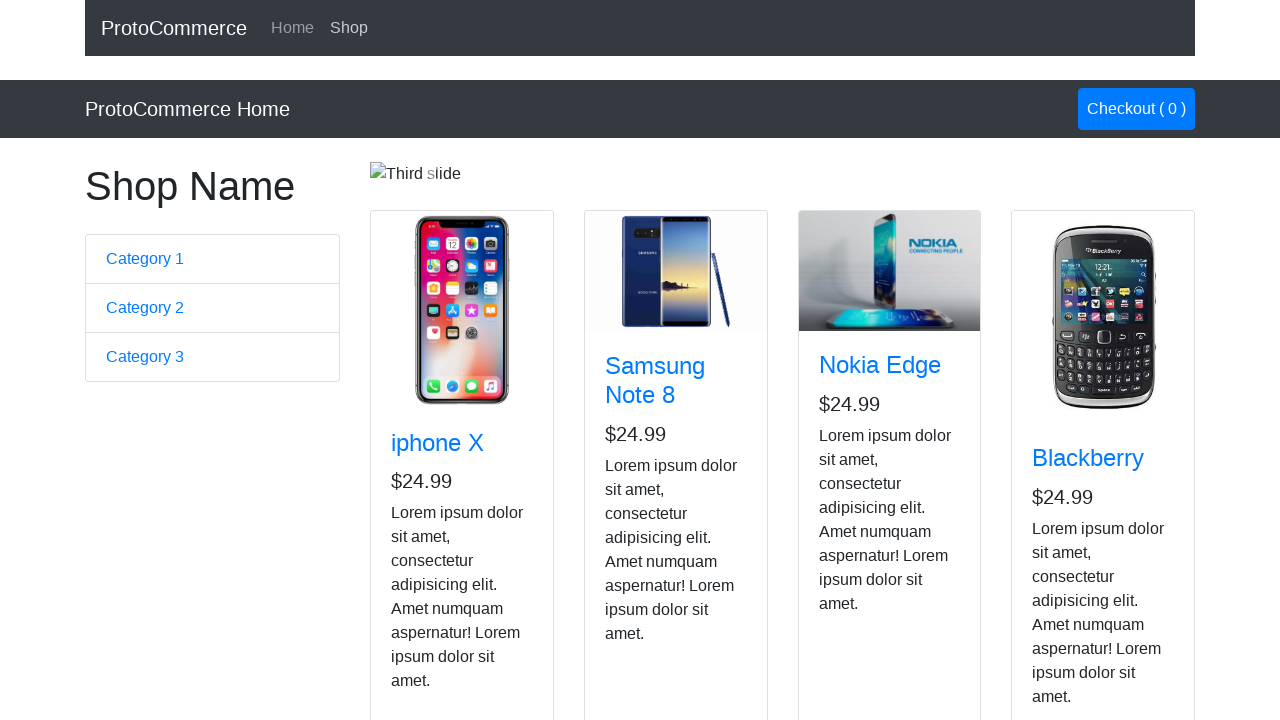

Waited for product cards to load on shop page
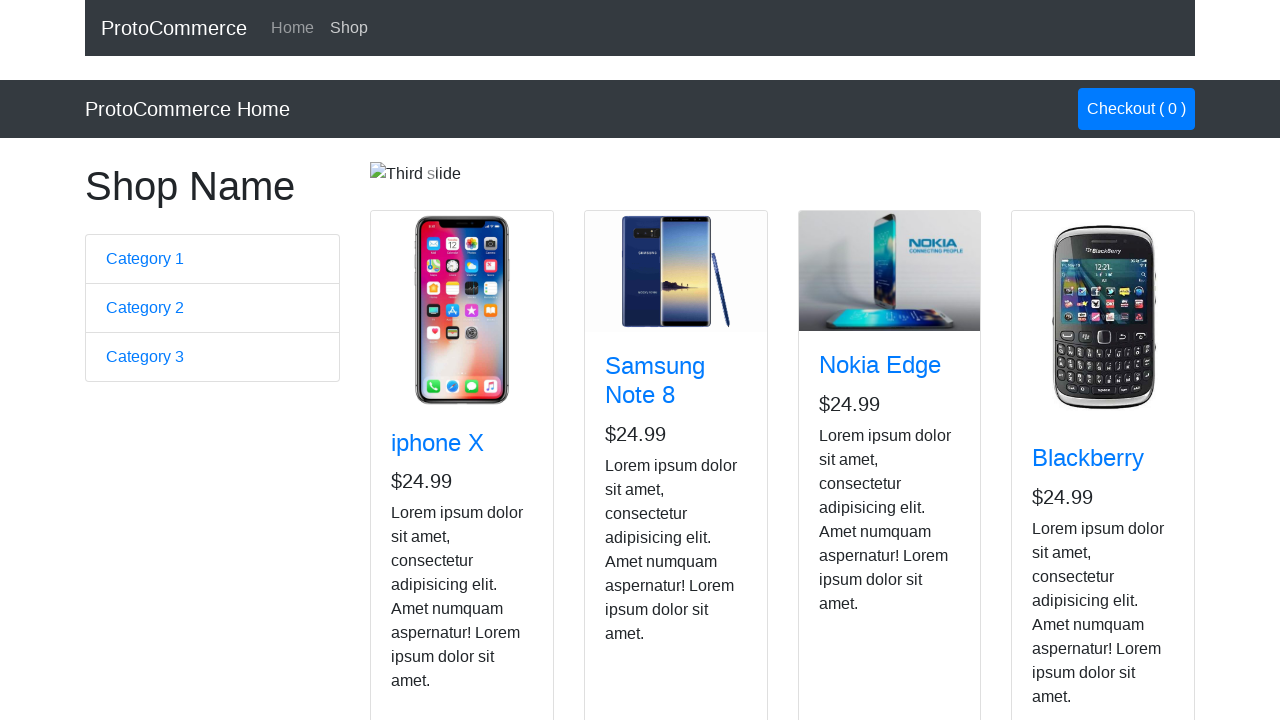

Retrieved all product items from shop page
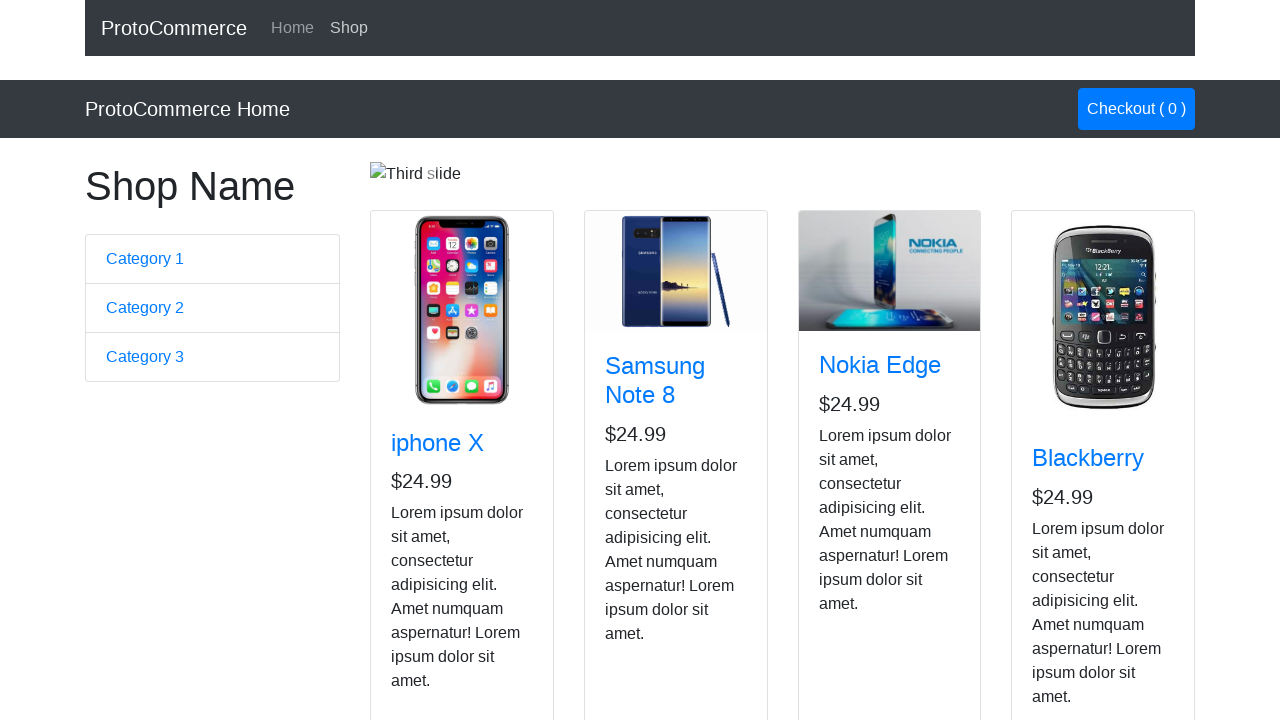

Added Samsung Note 8 to cart at (641, 528) on xpath=//a[.='Samsung Note 8']/../../..//button[@class='btn btn-info']
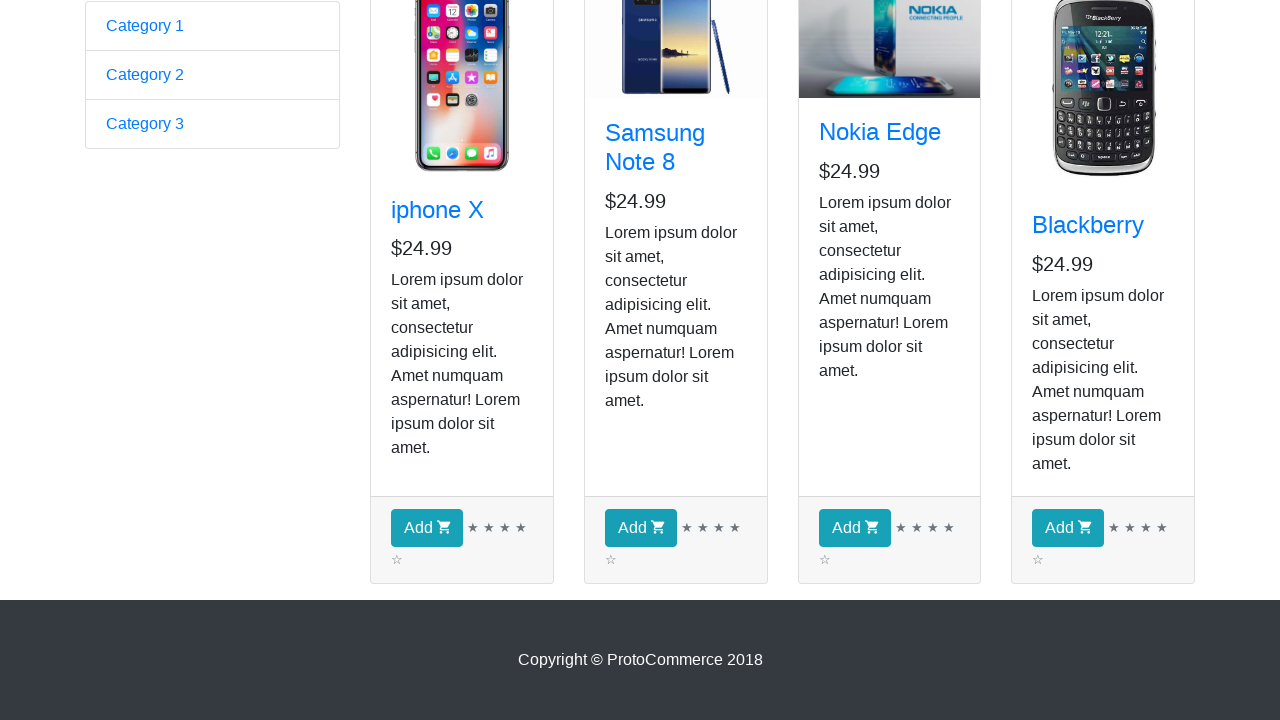

Added Nokia Edge to cart at (854, 528) on xpath=//a[.='Nokia Edge']/../../..//button[@class='btn btn-info']
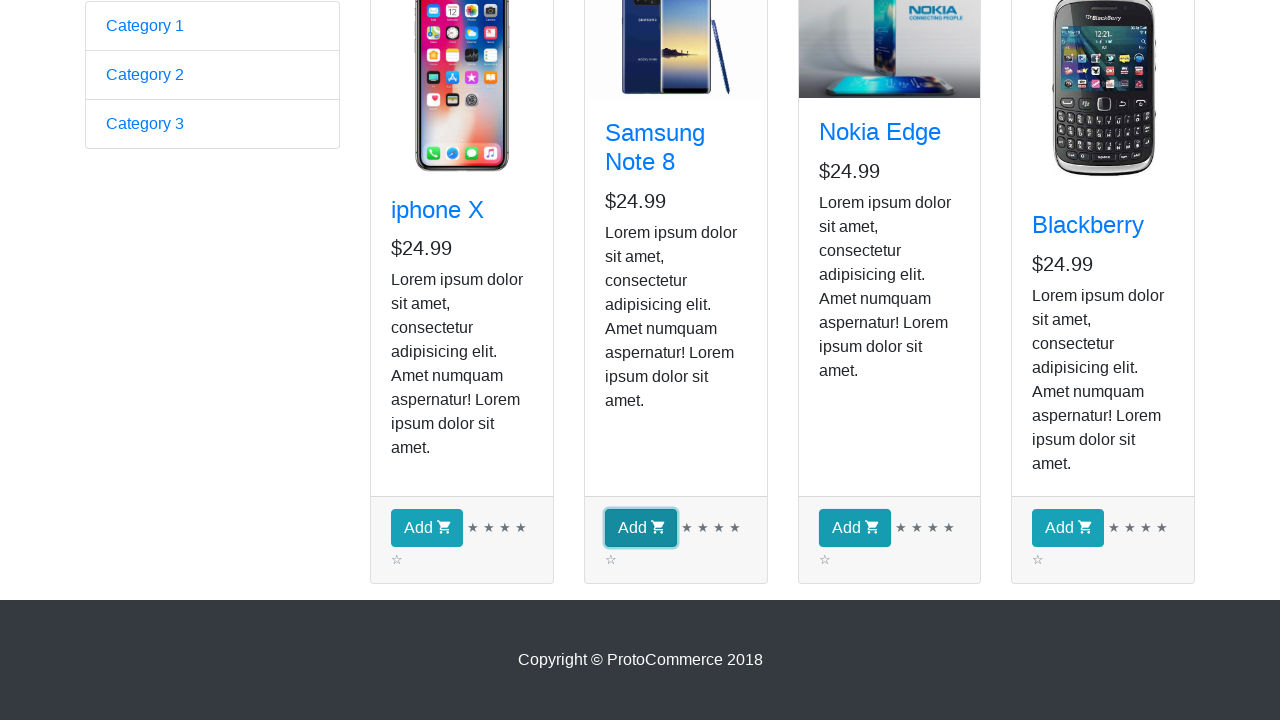

Waited for cart button to be available
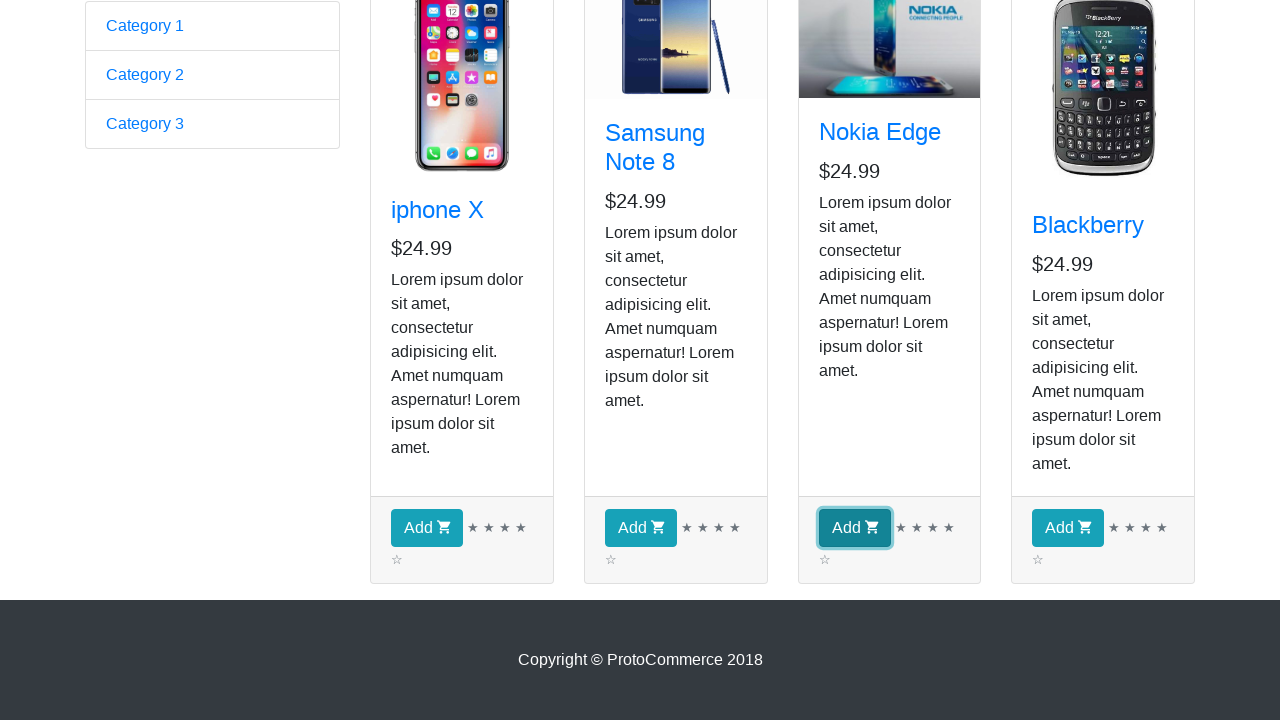

Clicked on cart button to view cart contents at (1136, 109) on a.nav-link.btn.btn-primary
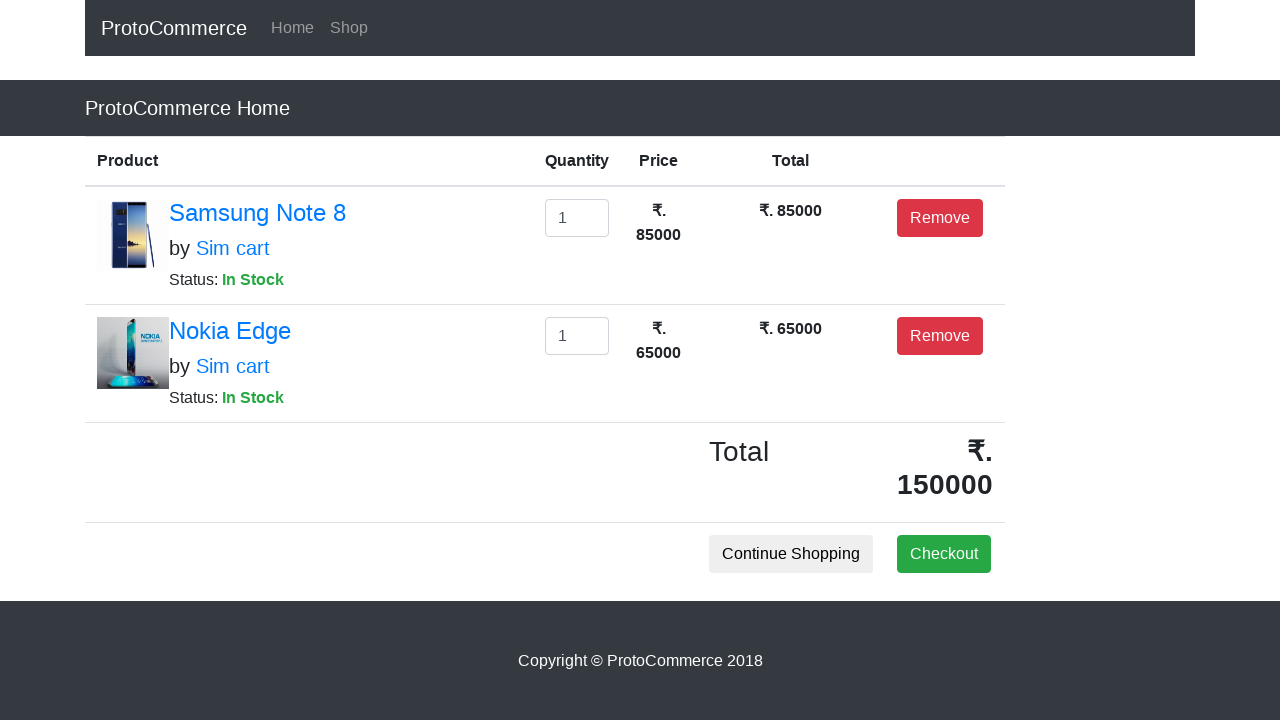

Waited for cart items to load and verified cart contents
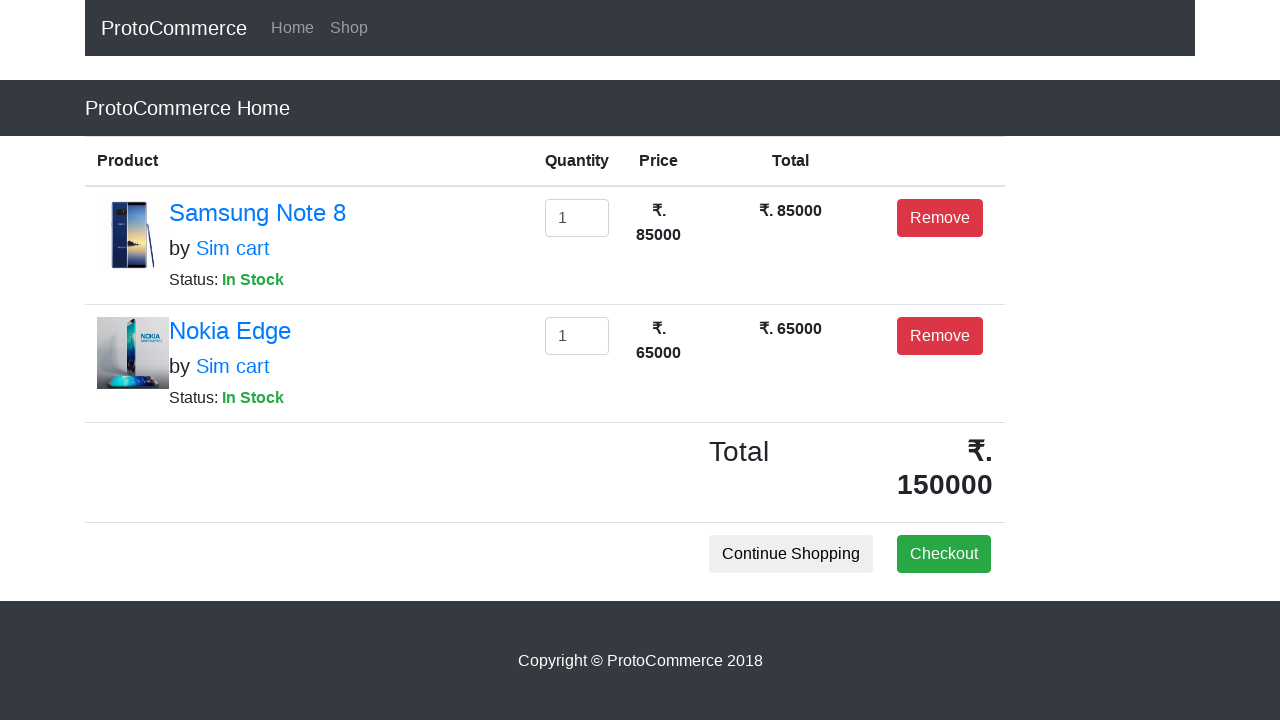

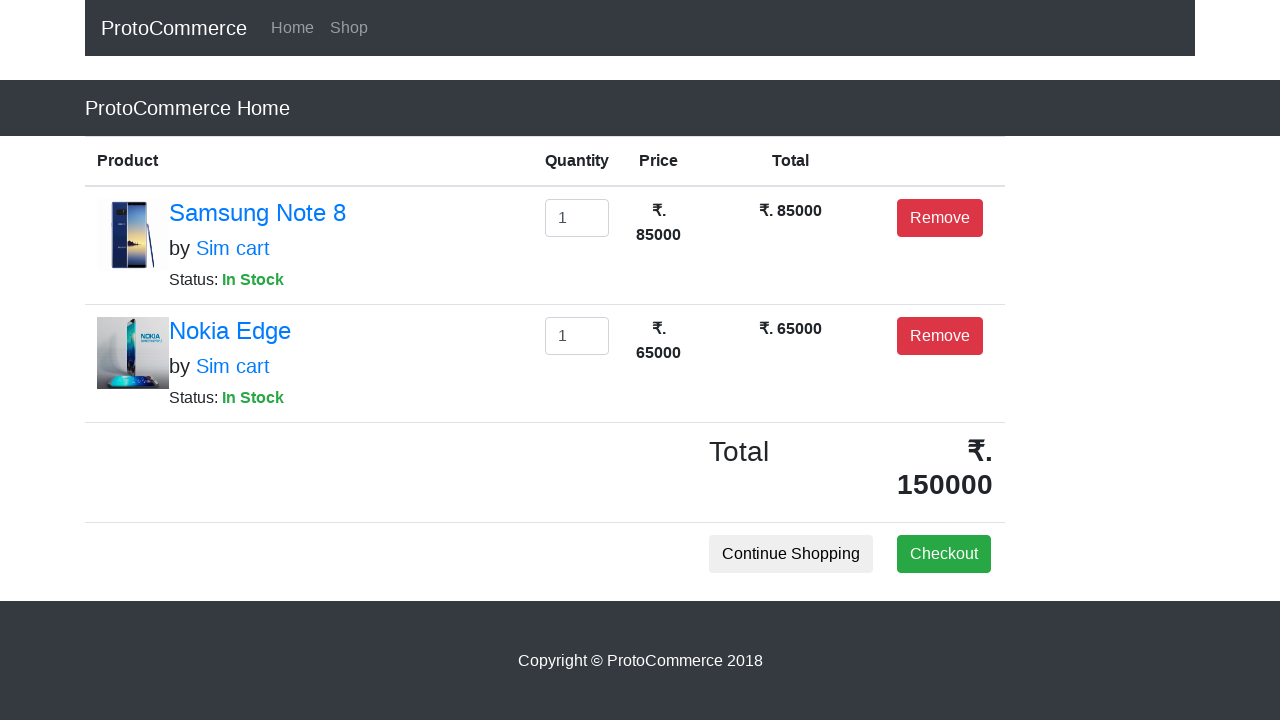